Navigates to APSRTC website and identifies all links in the header navigation menu block

Starting URL: https://www.apsrtconline.in/oprs-web/

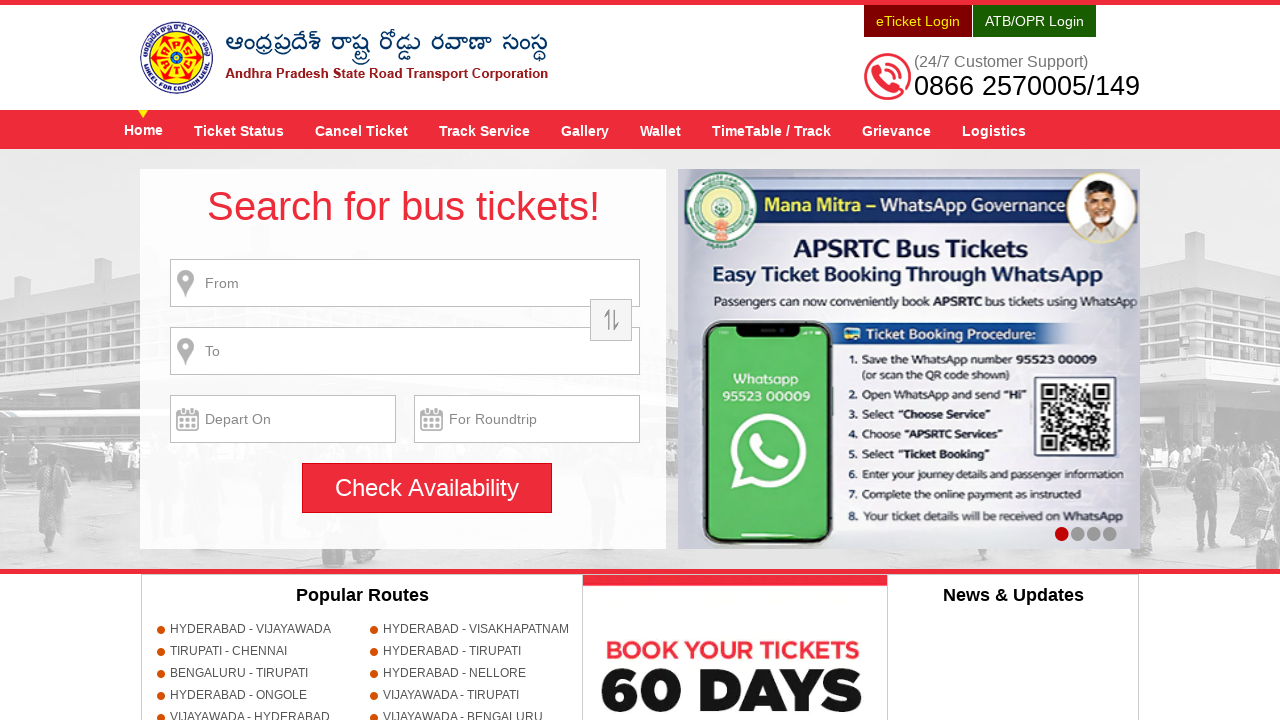

Waited for header navigation menu block (.menu-wrap) to be visible
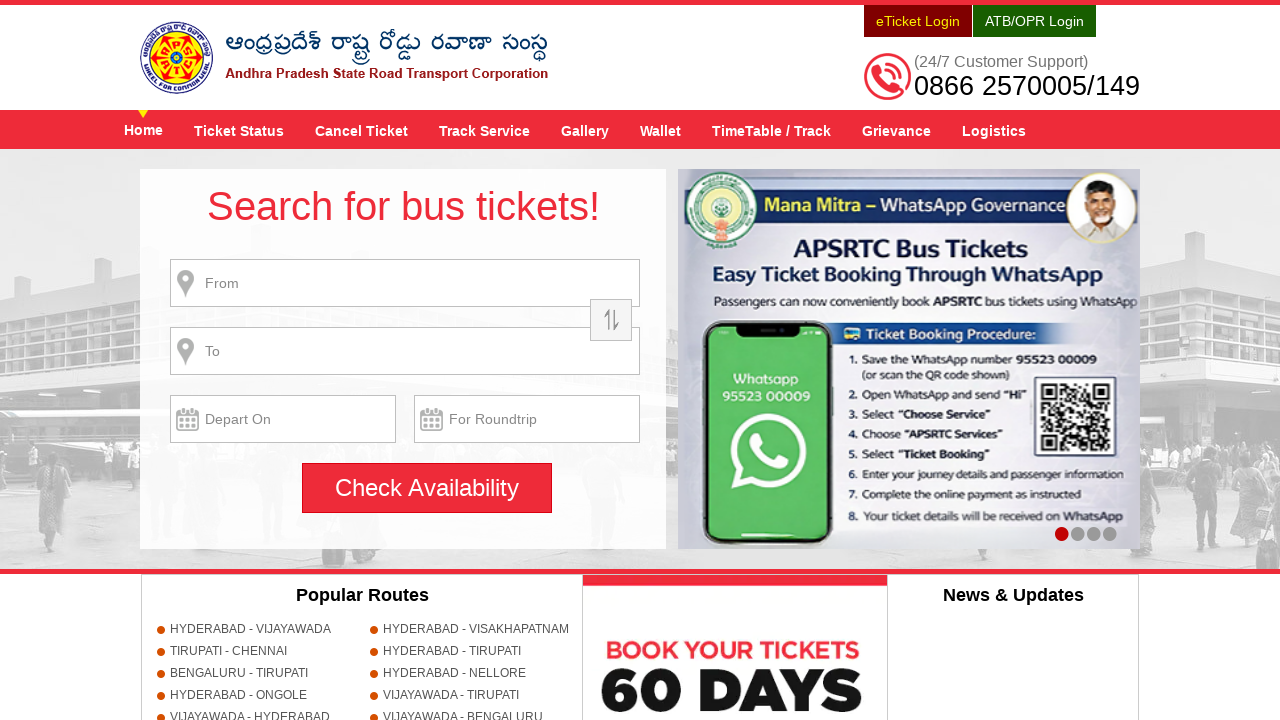

Located the header block element
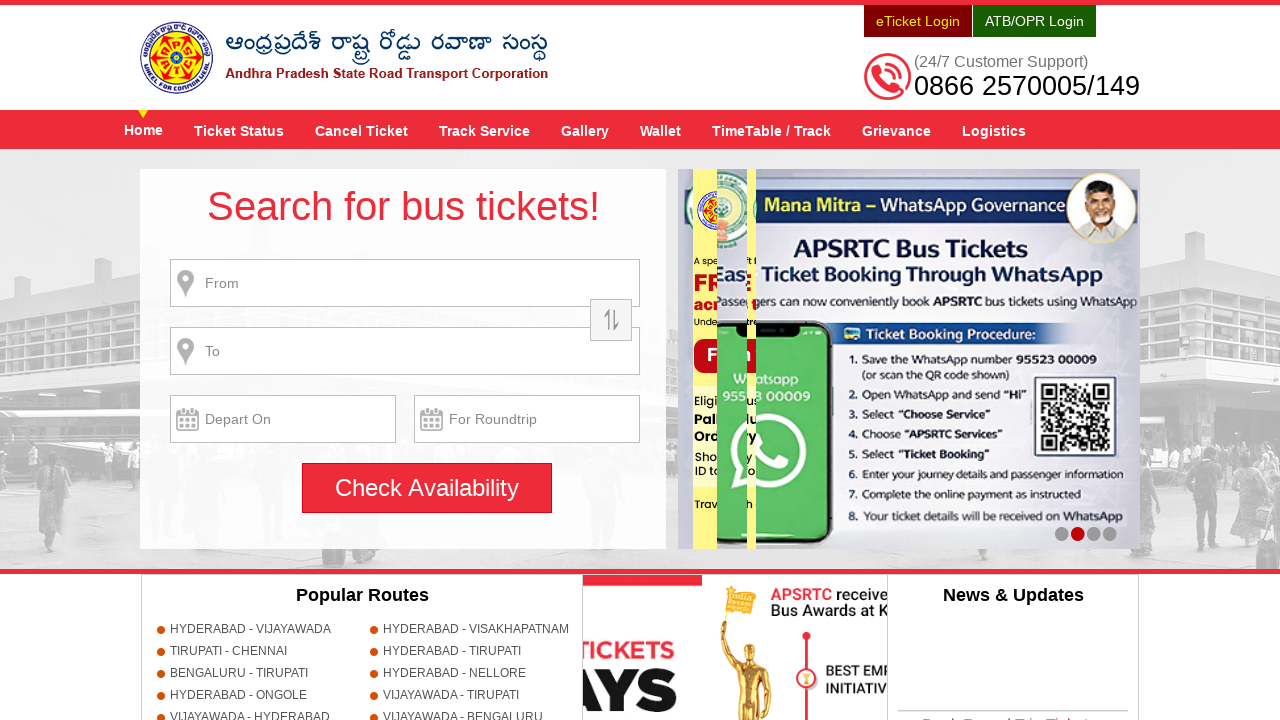

Retrieved all links from the header navigation menu block
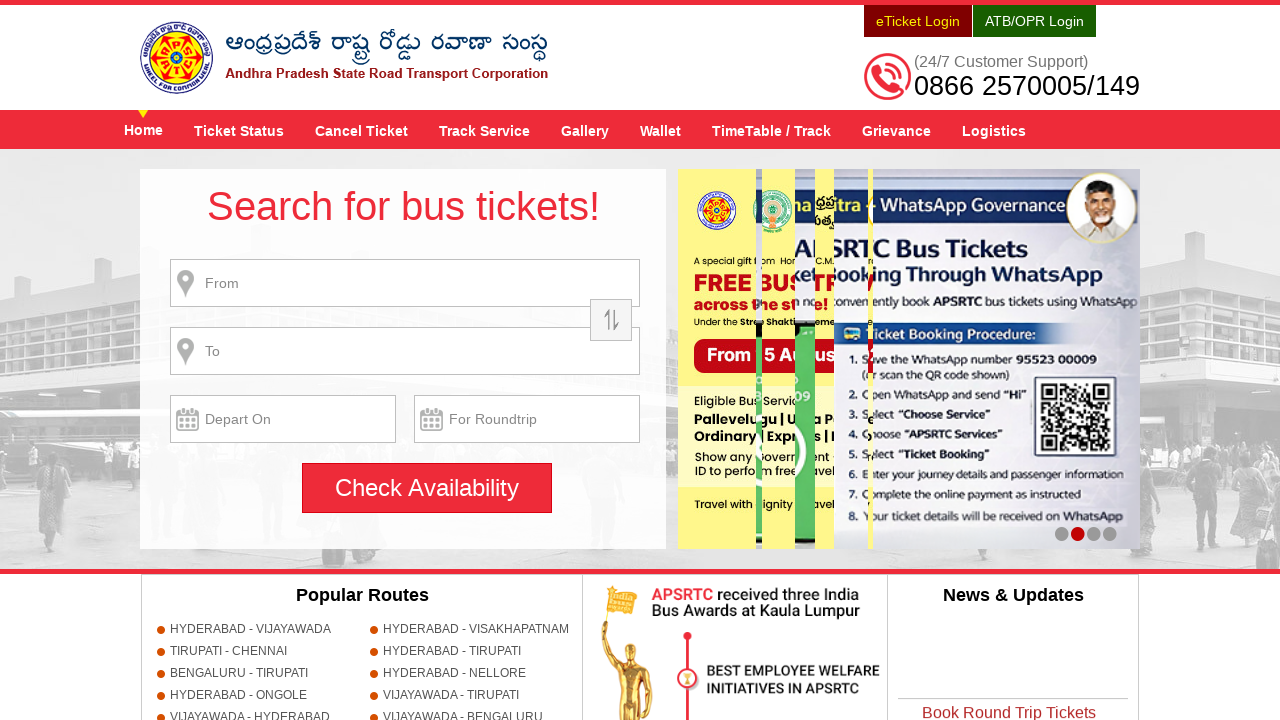

Found 9 total links in the header block
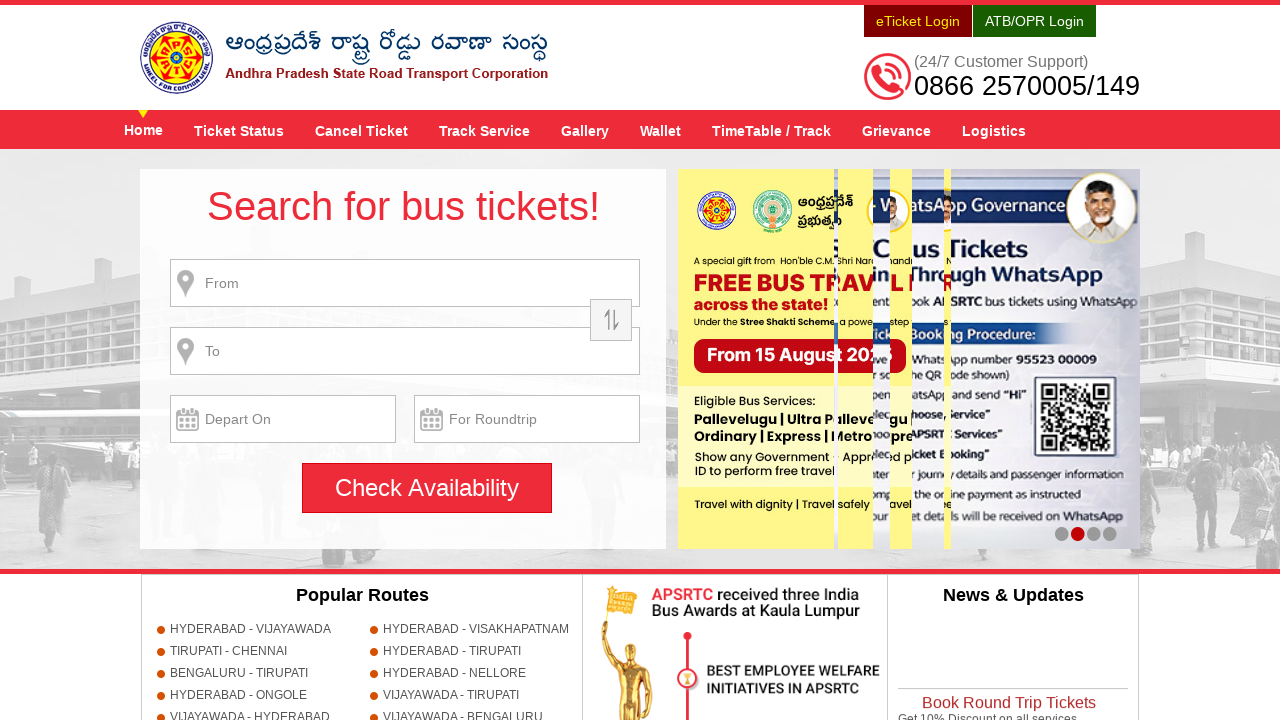

Identified header link 0: 'Home'
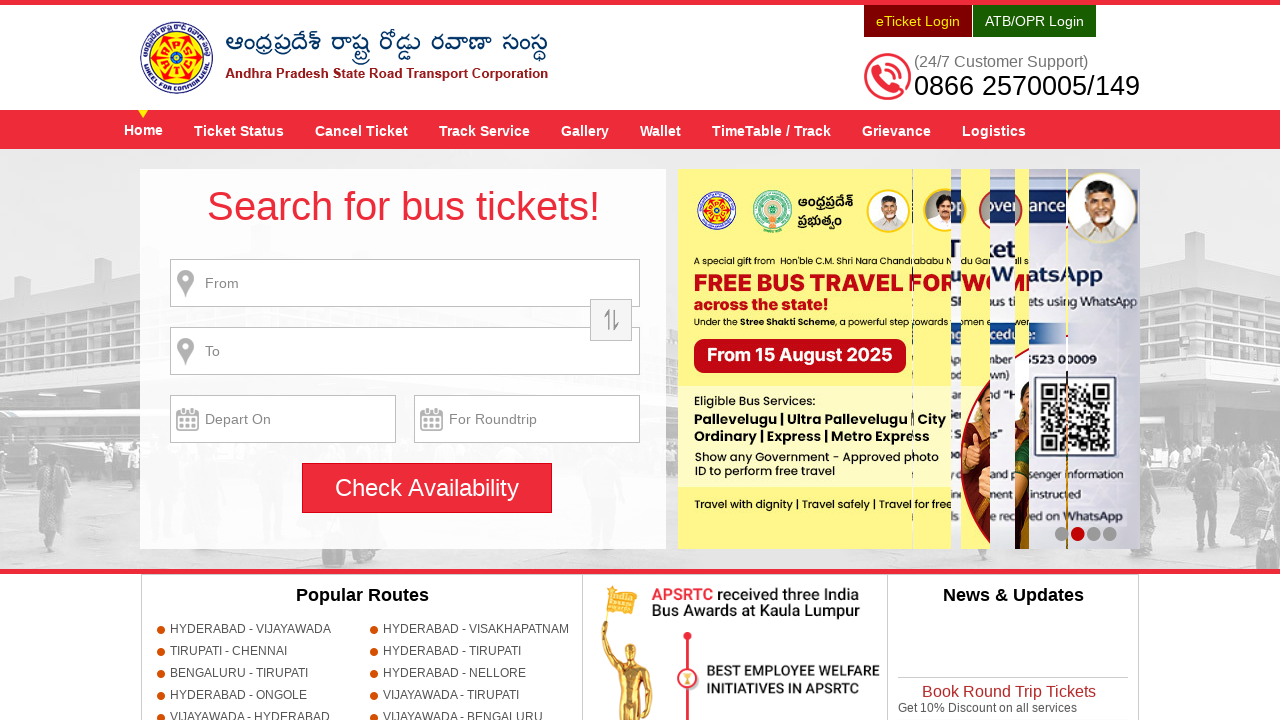

Identified header link 1: 'Ticket Status'
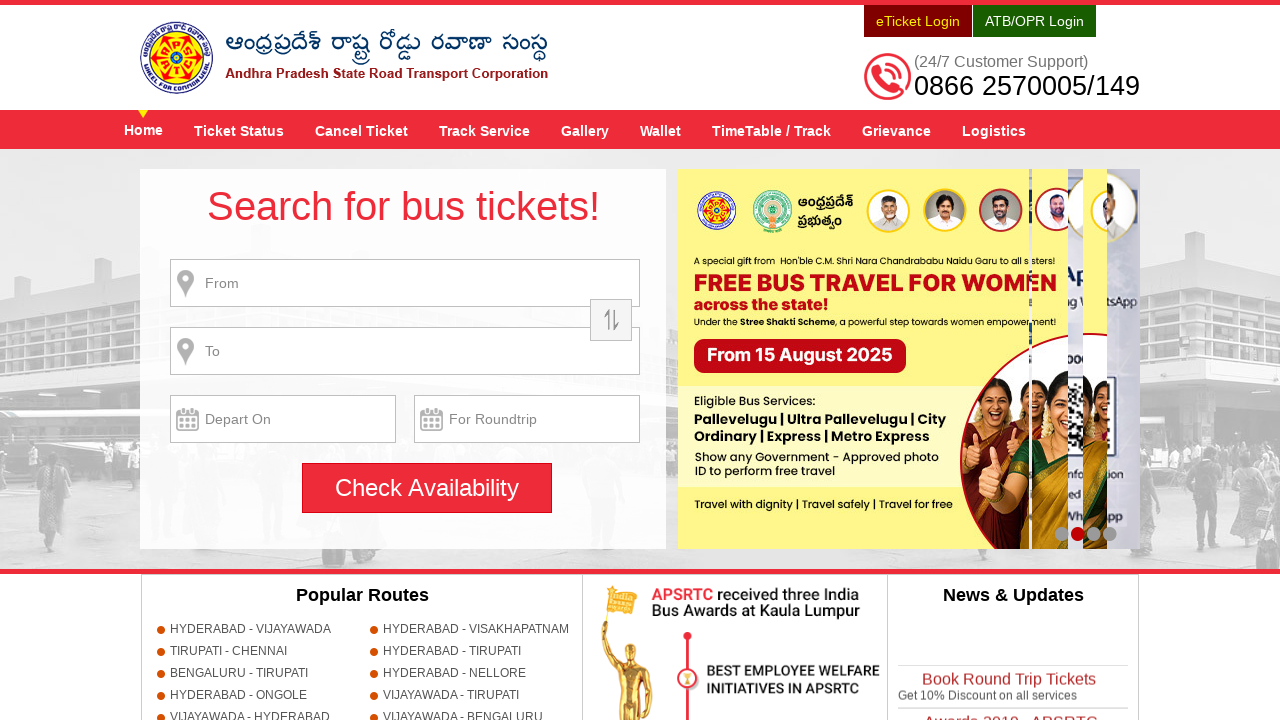

Identified header link 2: 'Cancel Ticket'
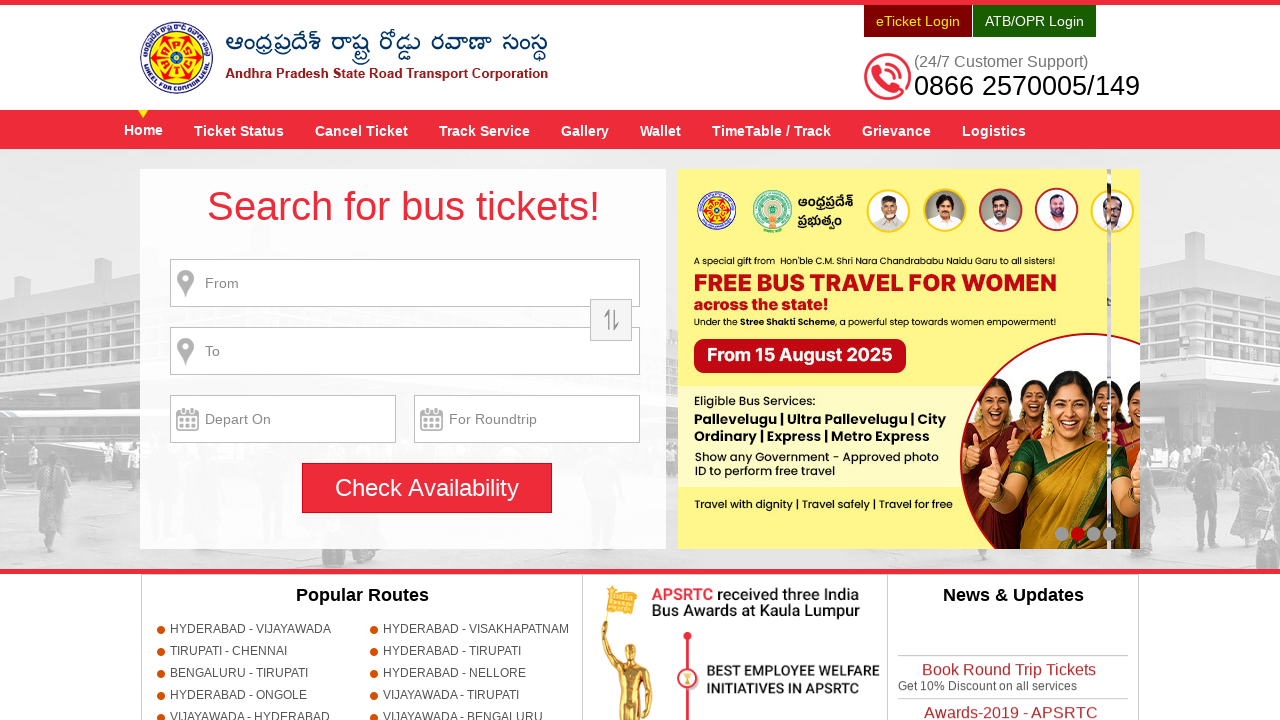

Identified header link 3: 'Track Service'
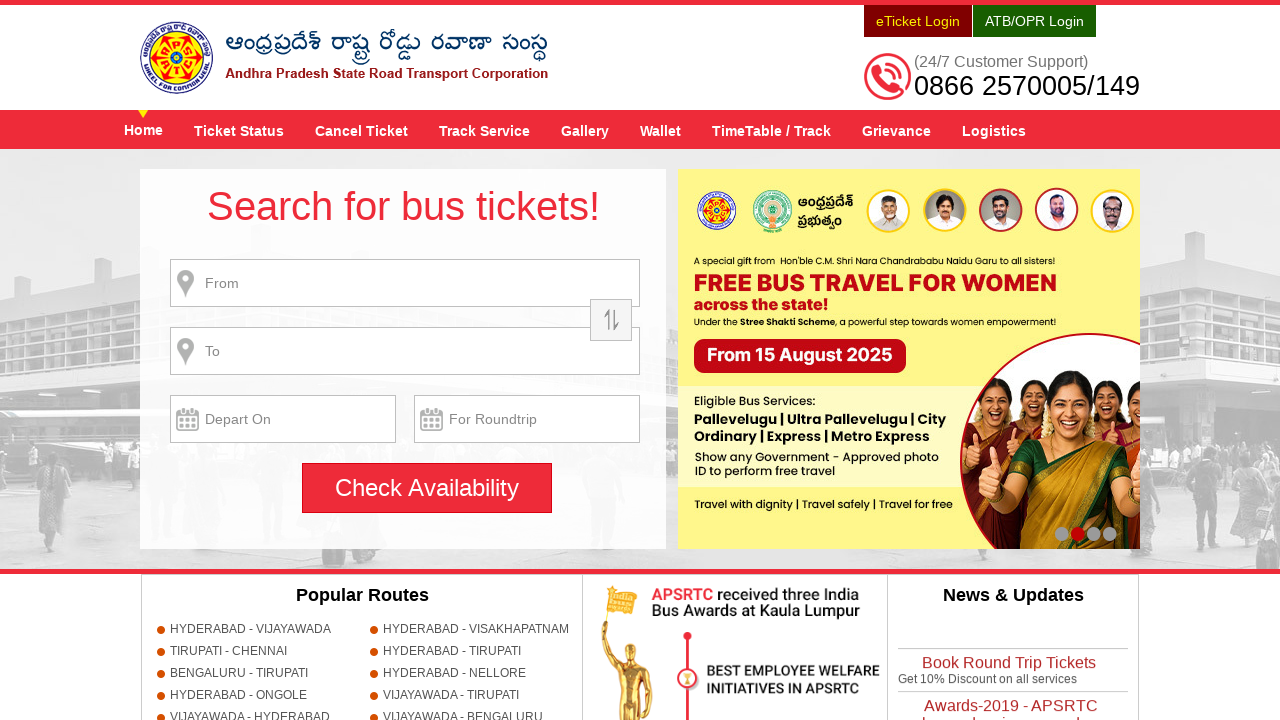

Identified header link 4: 'Gallery'
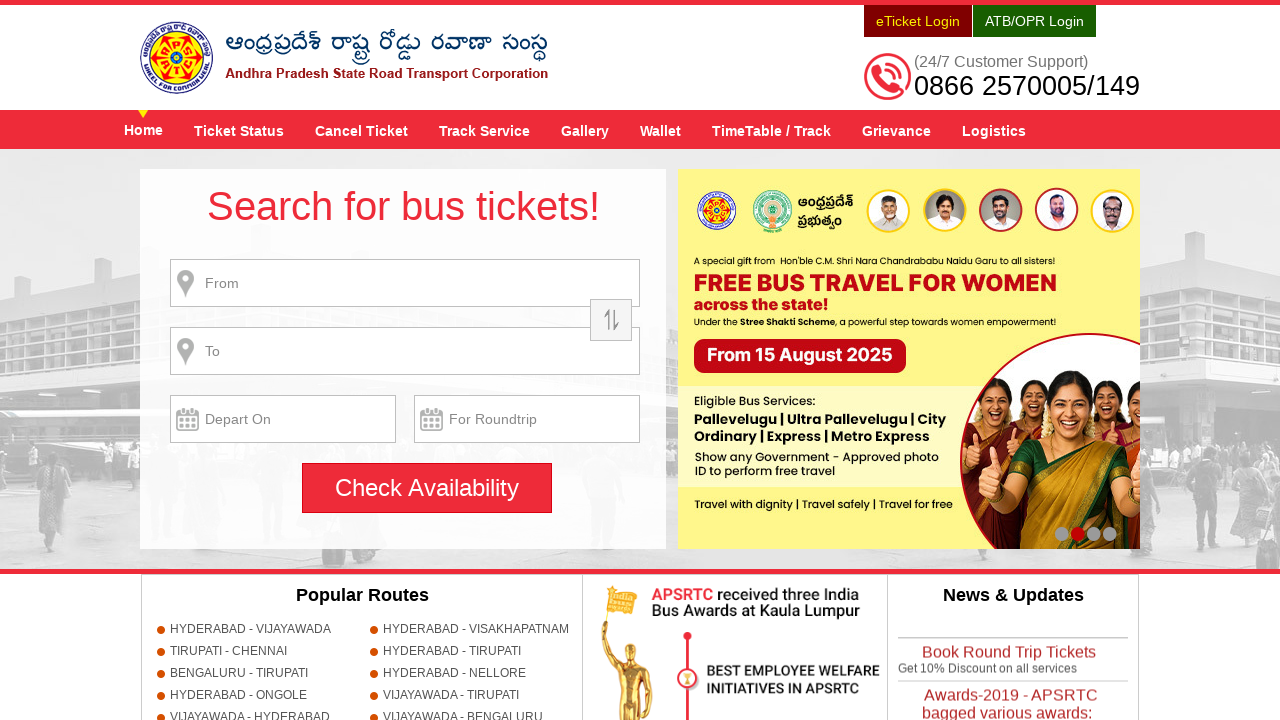

Identified header link 5: 'Wallet'
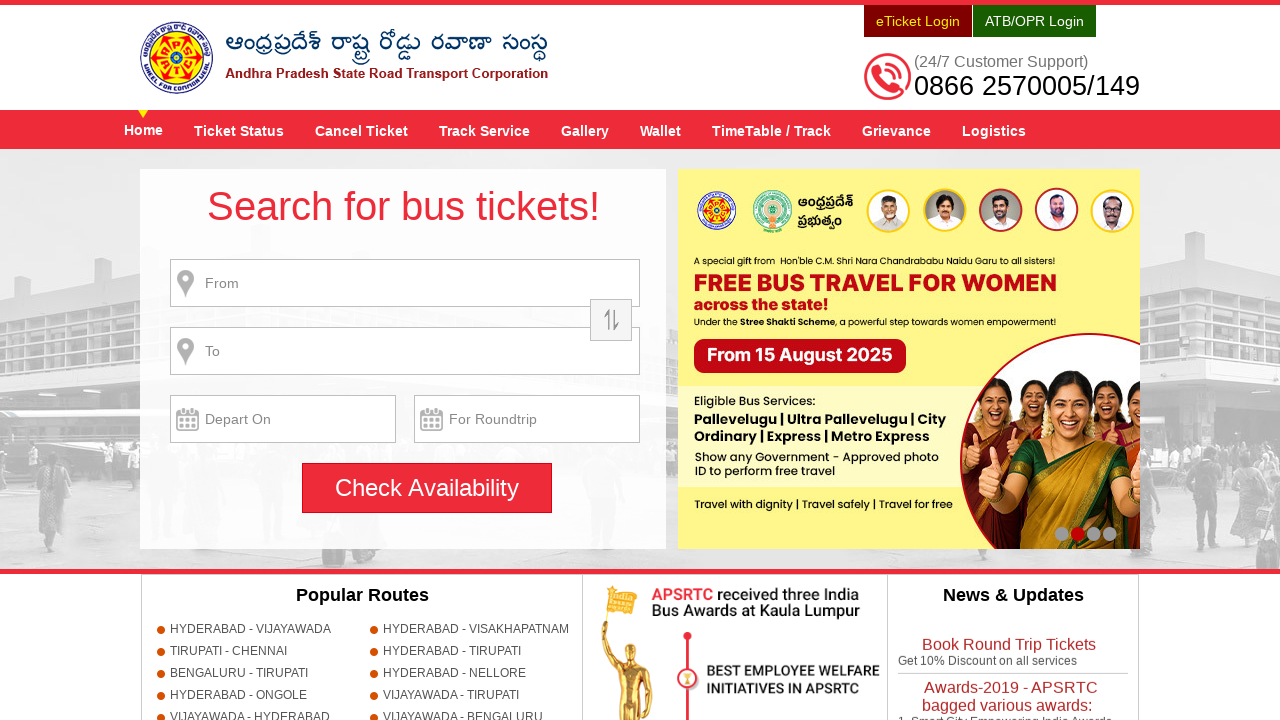

Identified header link 6: 'TimeTable / Track'
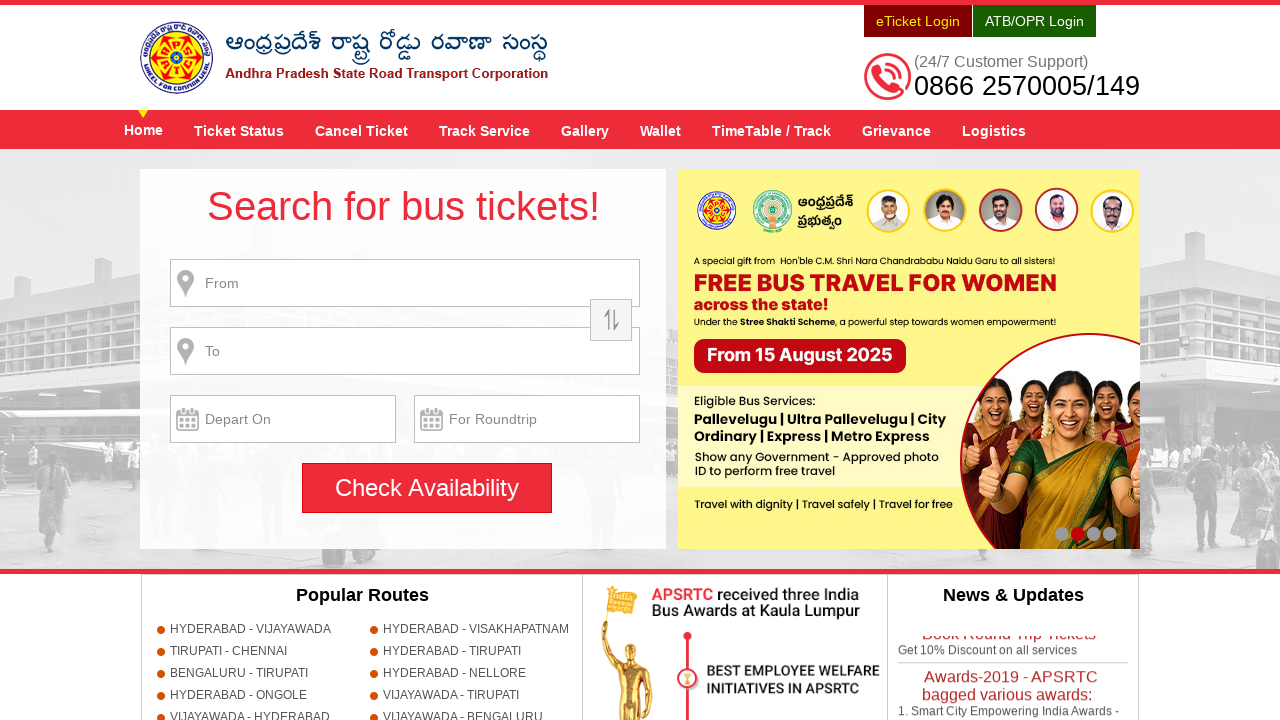

Identified header link 7: 'Grievance'
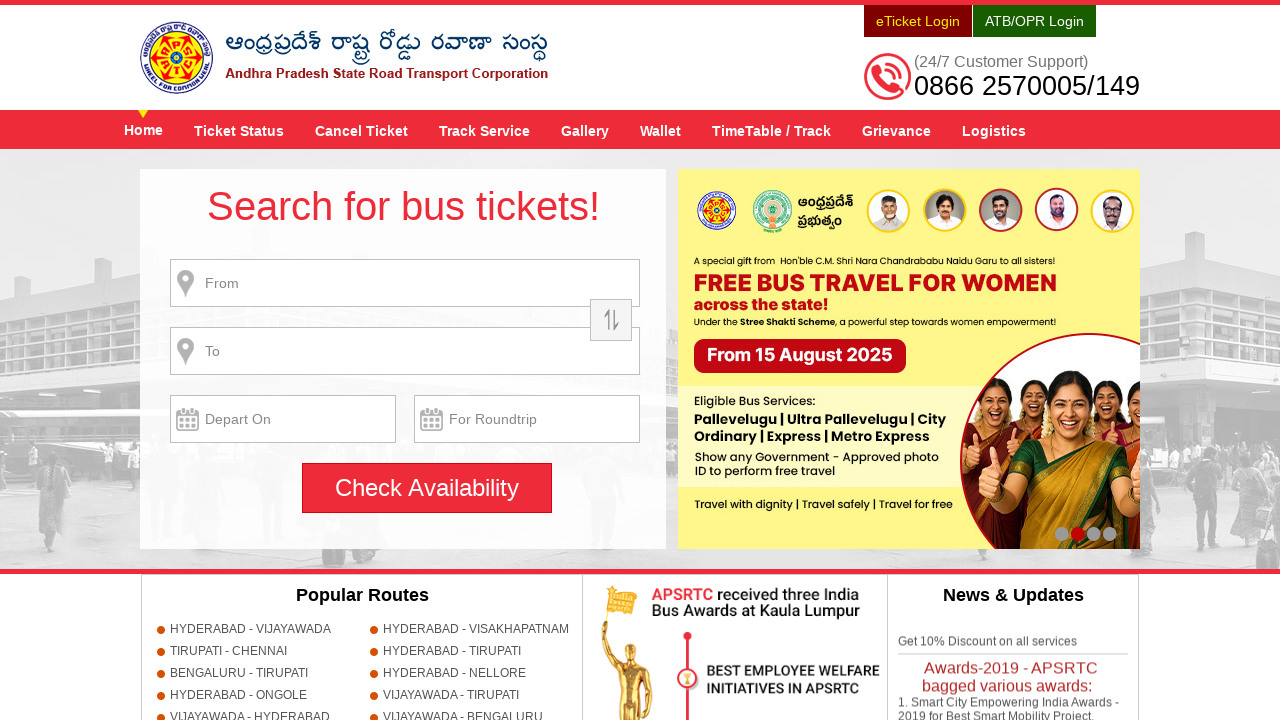

Identified header link 8: 'Logistics'
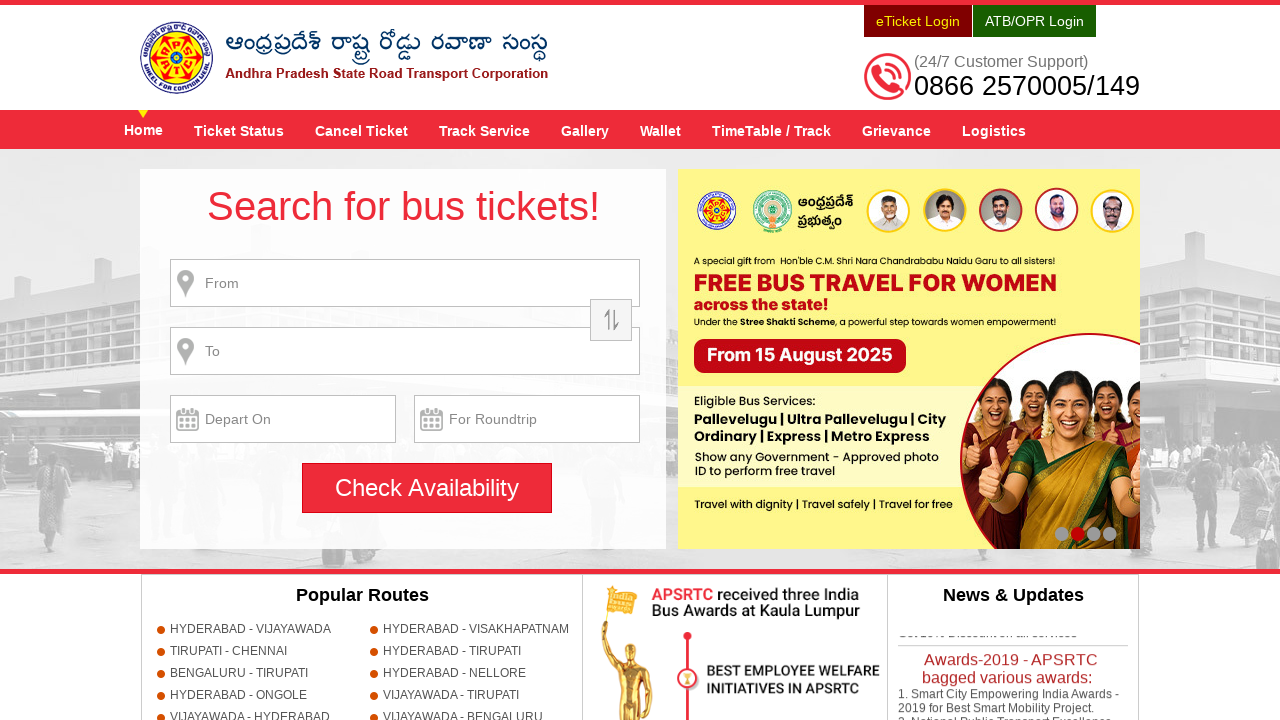

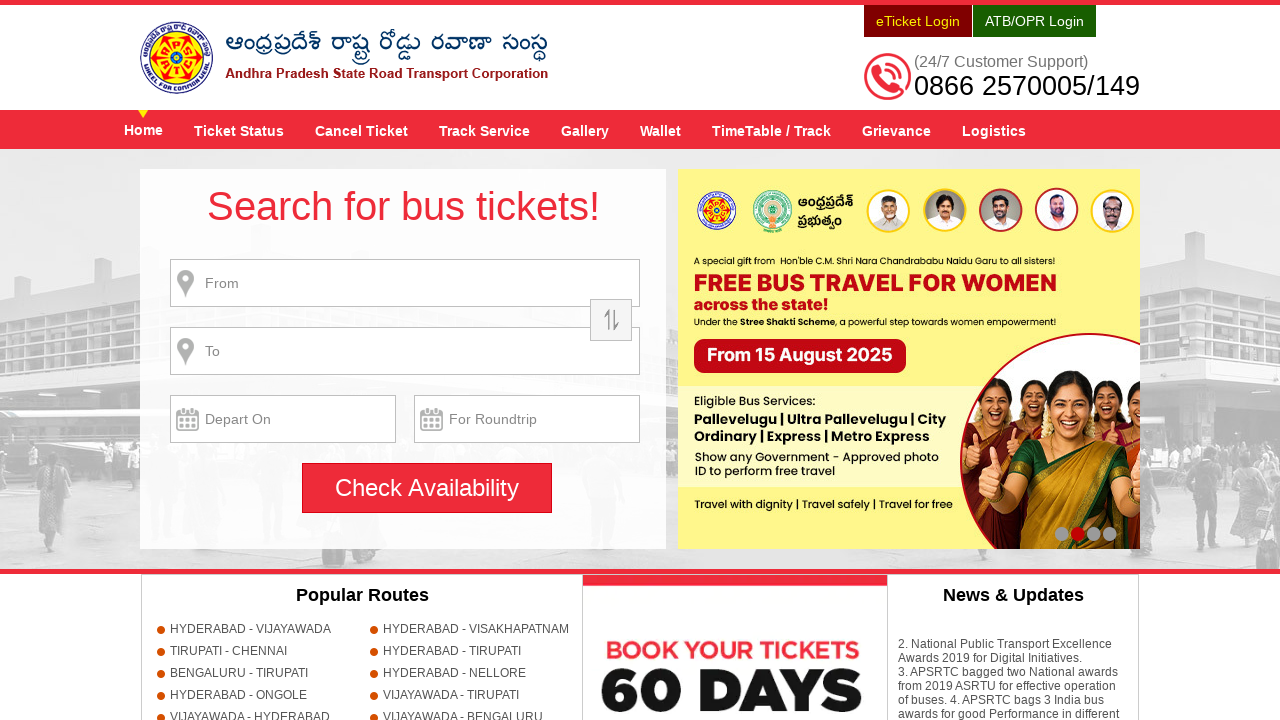